Tests a confirm alert by clicking the confirm button, dismissing the alert, and verifying the result shows Cancel was selected

Starting URL: https://demoqa.com/alerts

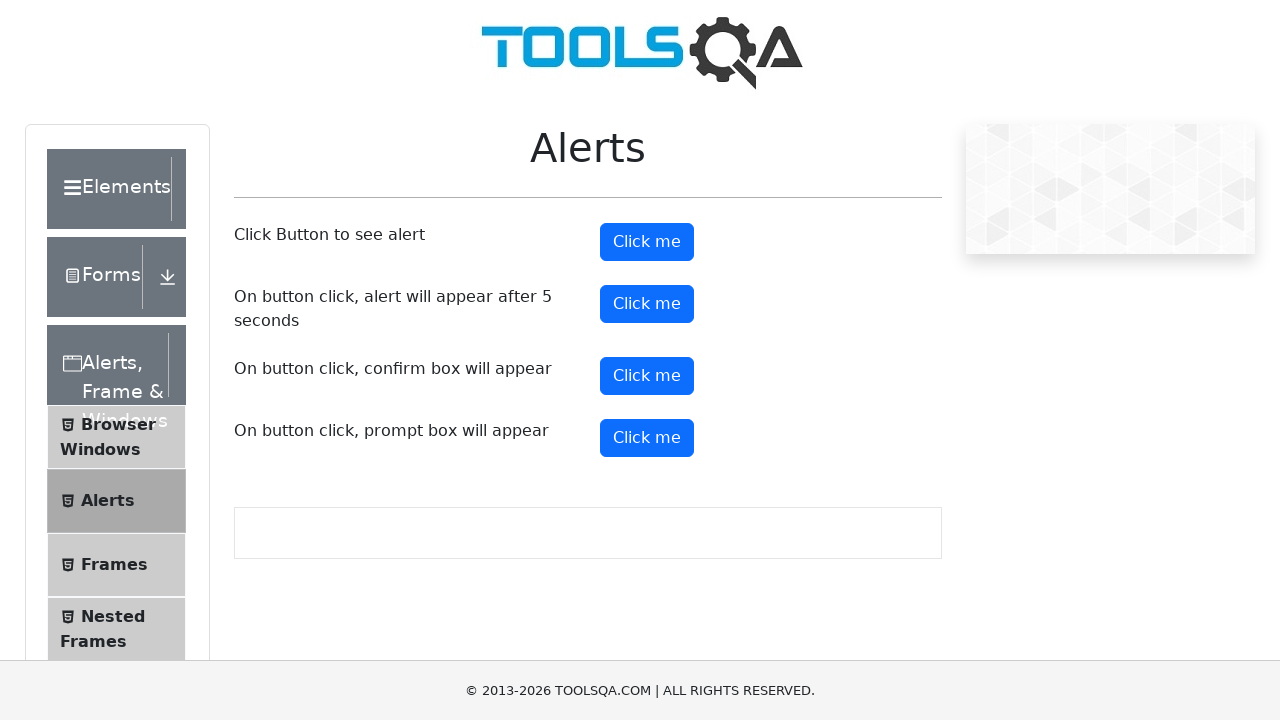

Set up dialog handler to dismiss confirm alerts
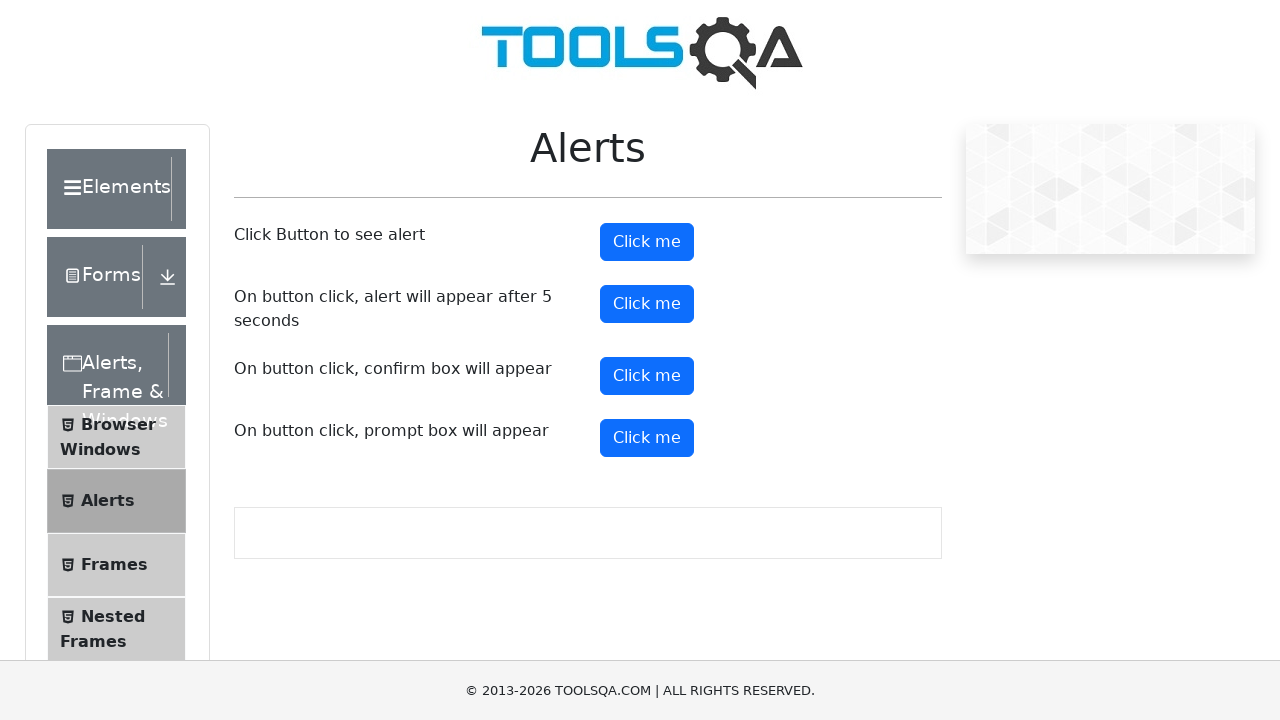

Clicked the confirm alert button at (647, 376) on #confirmButton
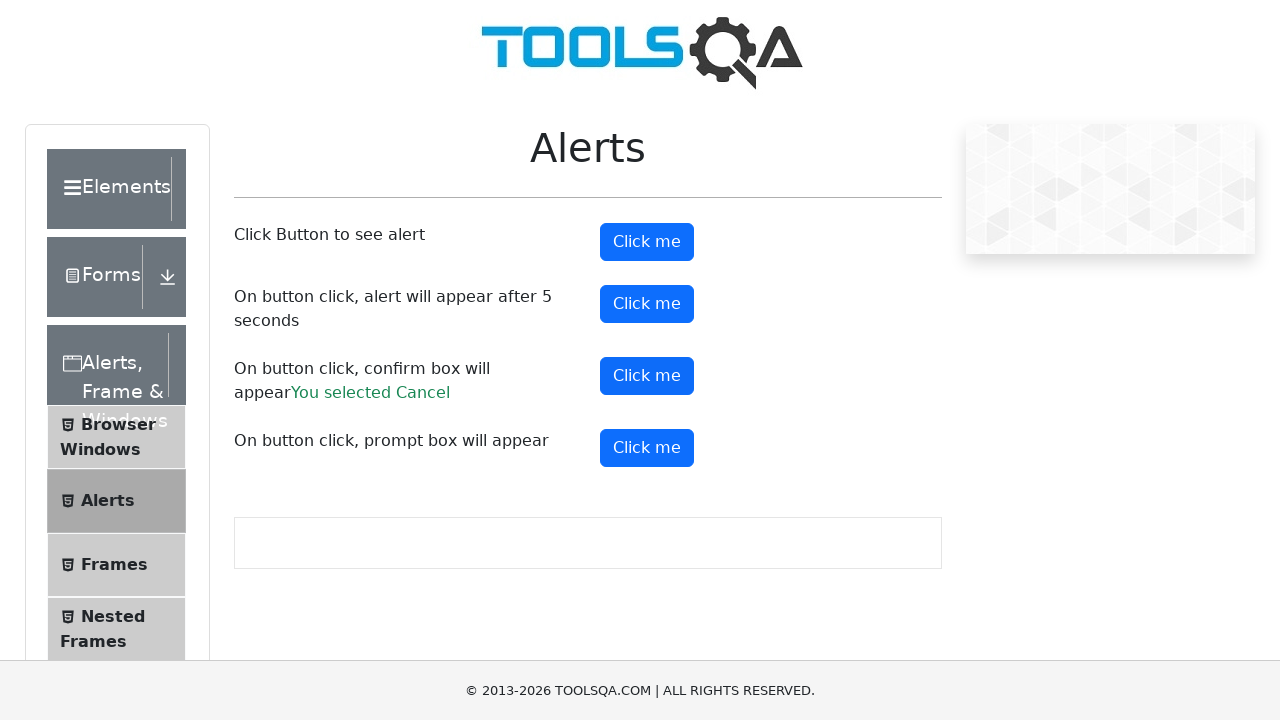

Waited for confirm result element to be visible
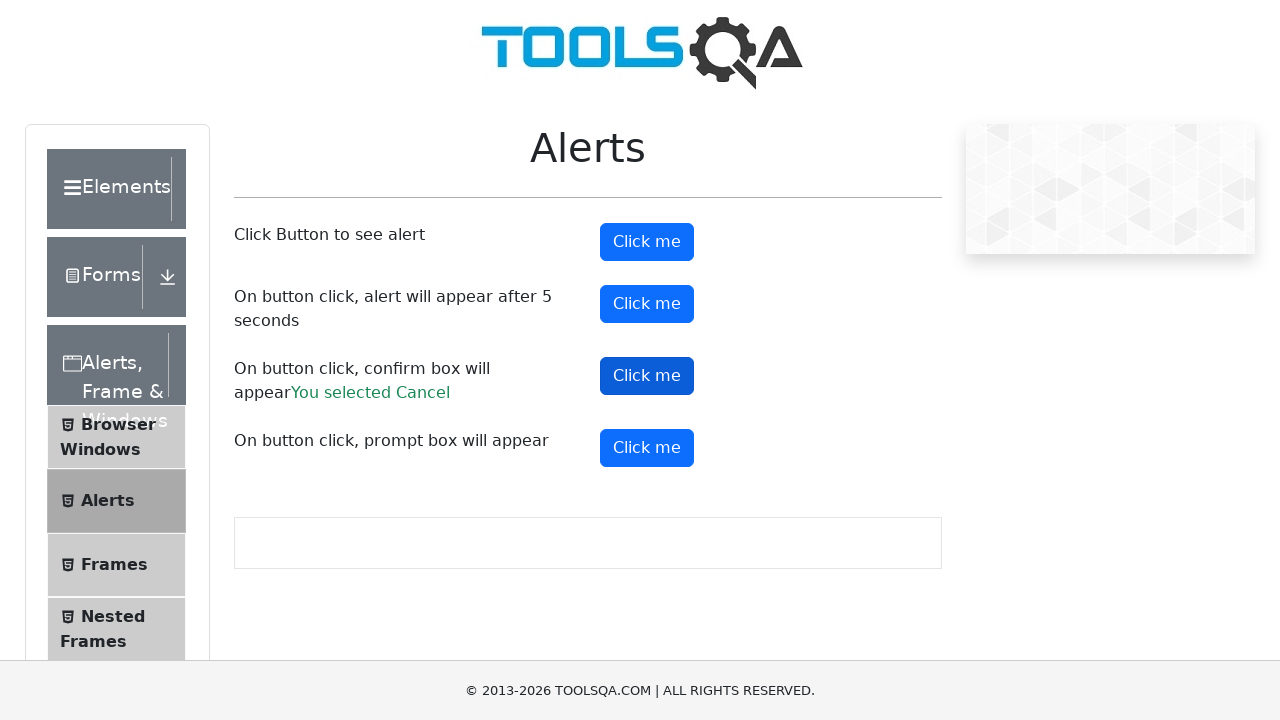

Retrieved result text from confirm result element
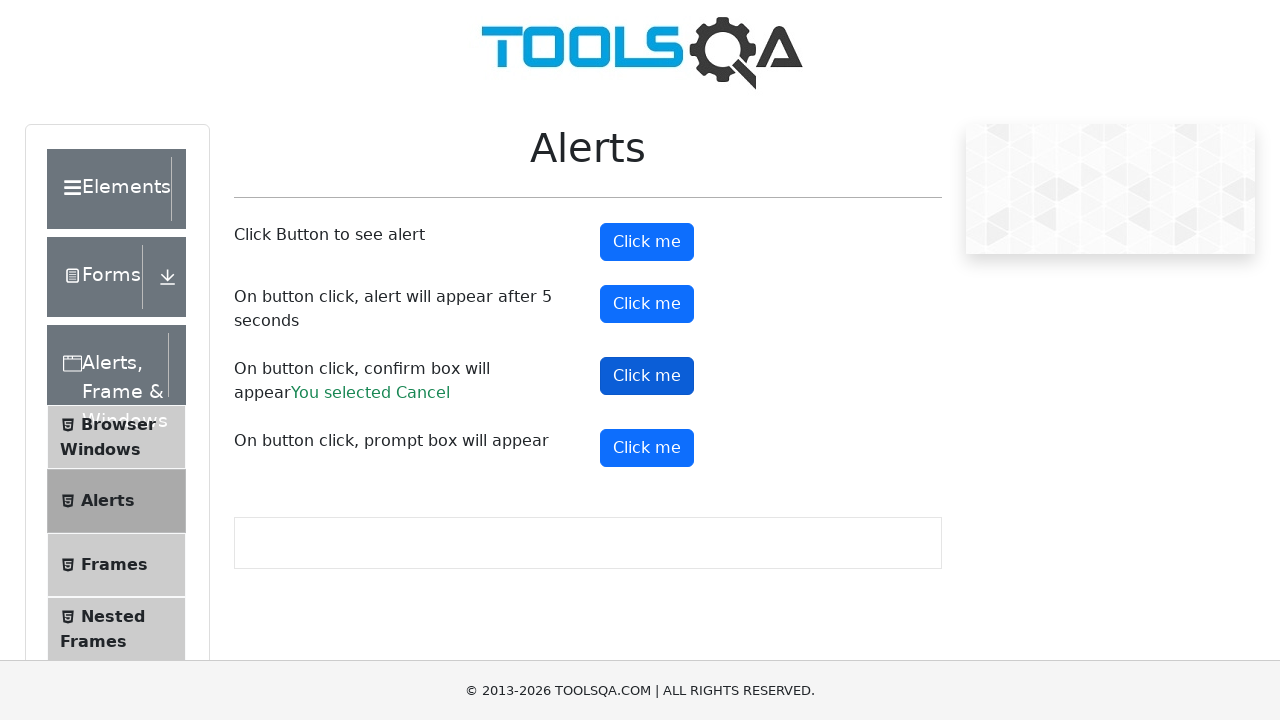

Verified that 'You selected Cancel' appears in the result text
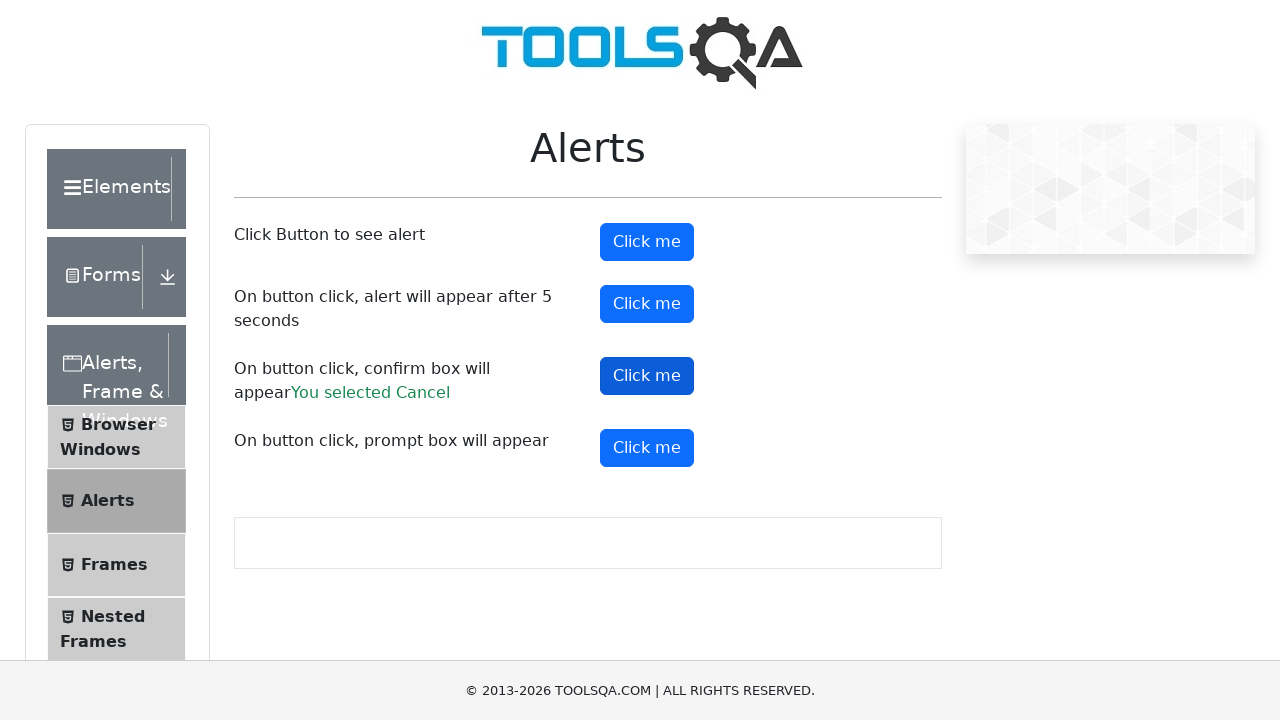

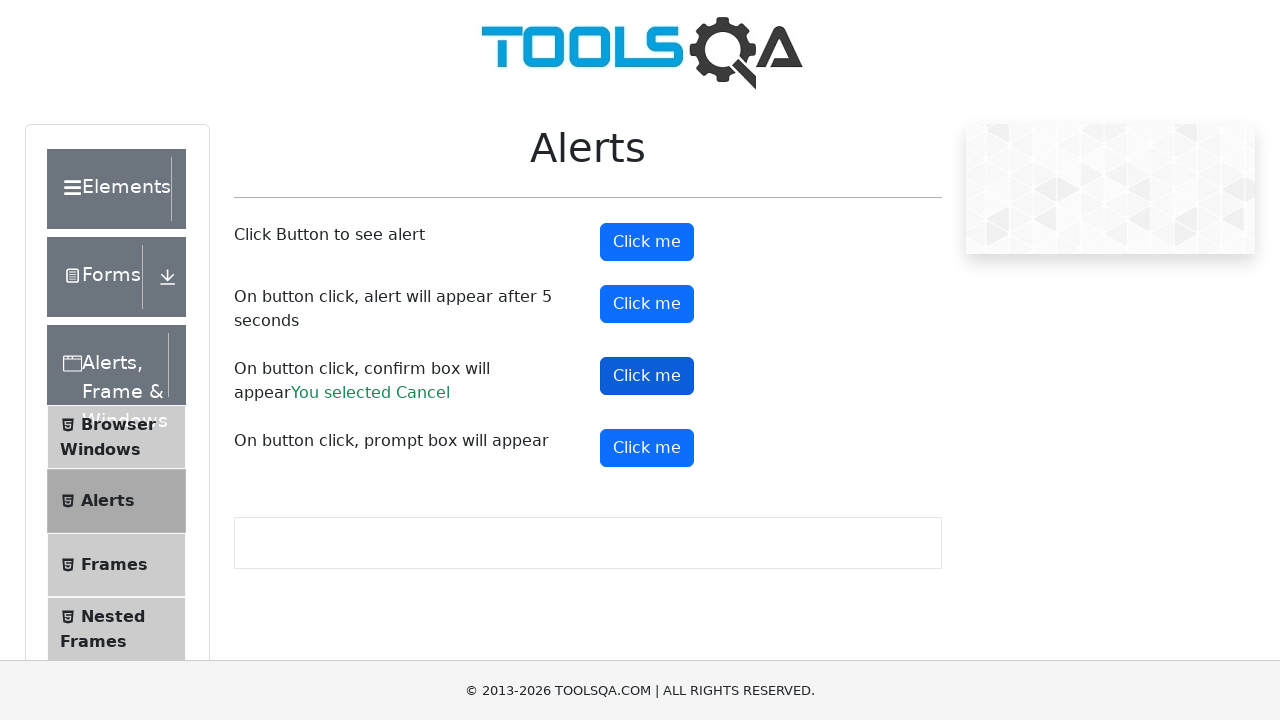